Tests the purchase flow by filling order form with customer details and completing the purchase

Starting URL: https://www.demoblaze.com/cart.html

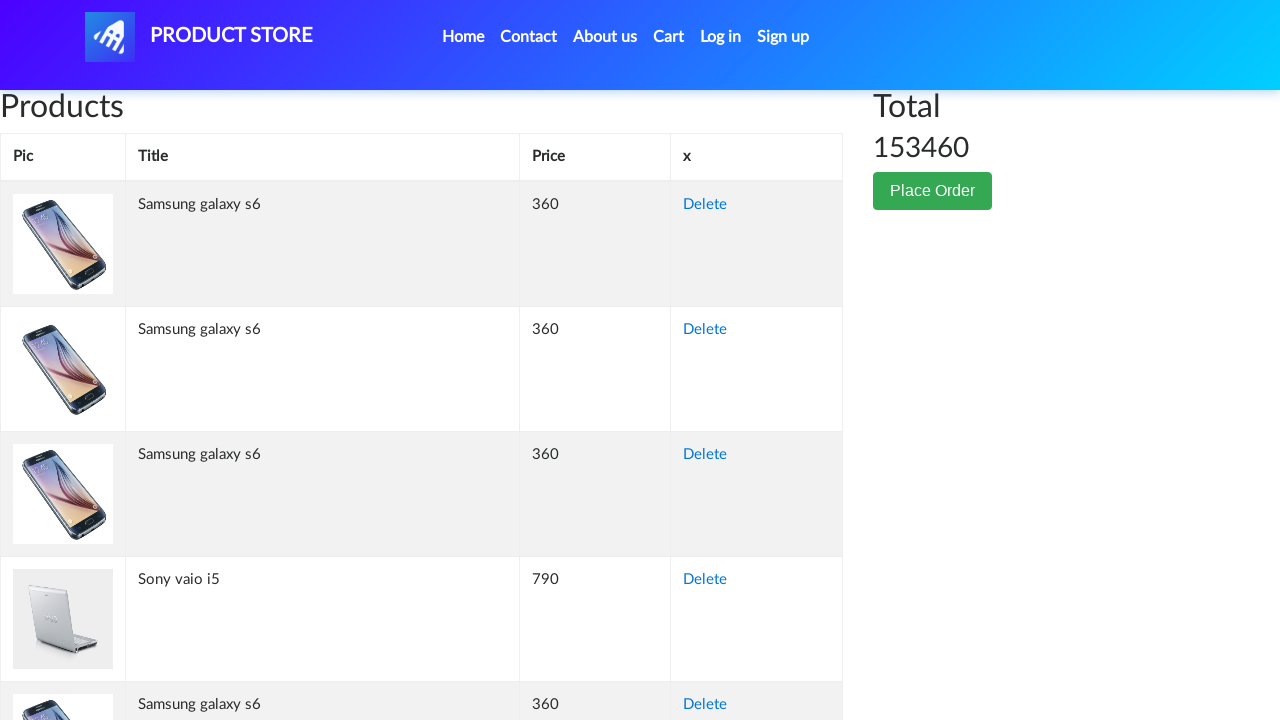

Clicked Order button to open order modal at (933, 191) on xpath=//button[@data-target='#orderModal']
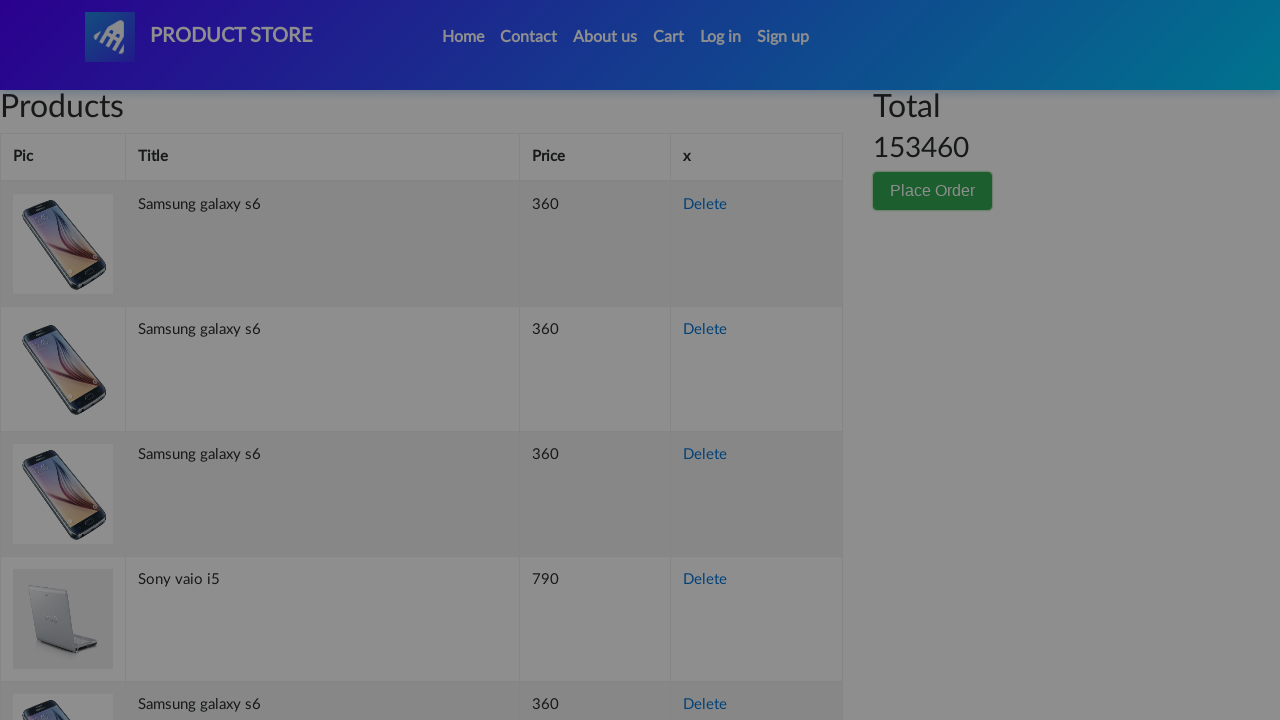

Order modal appeared with form fields
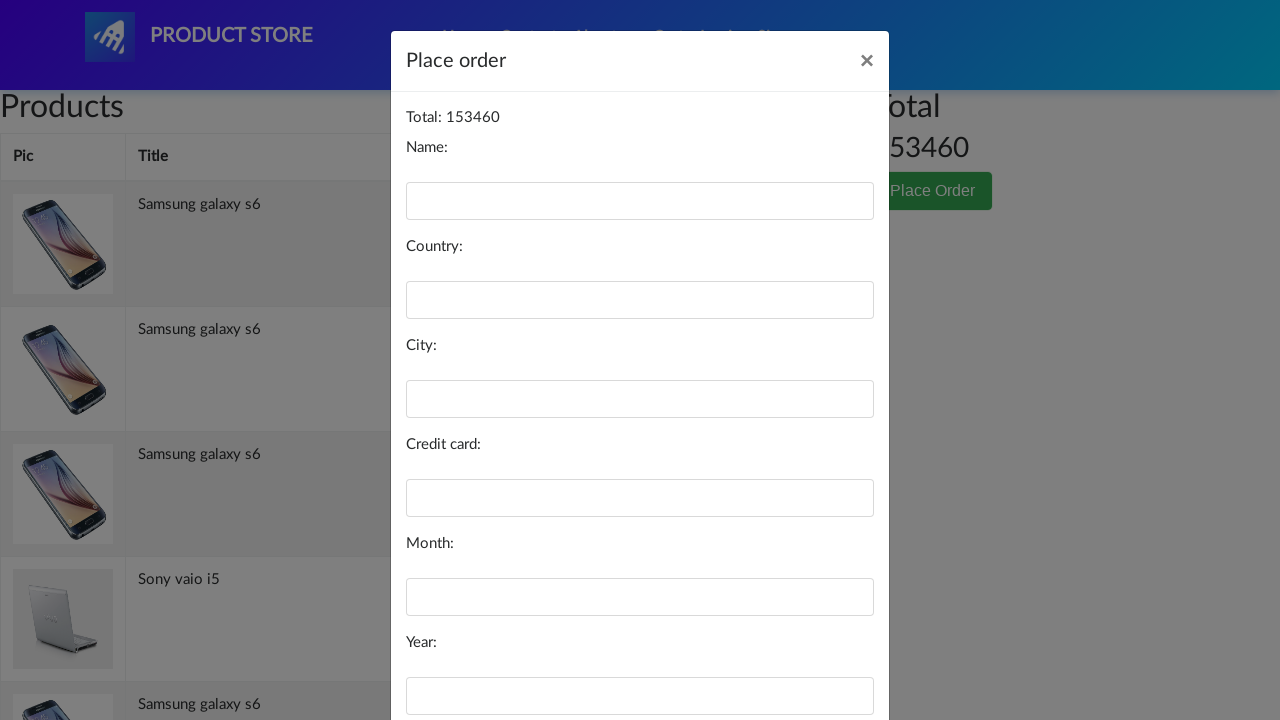

Filled name field with 'Jakub' on //input[@id='name']
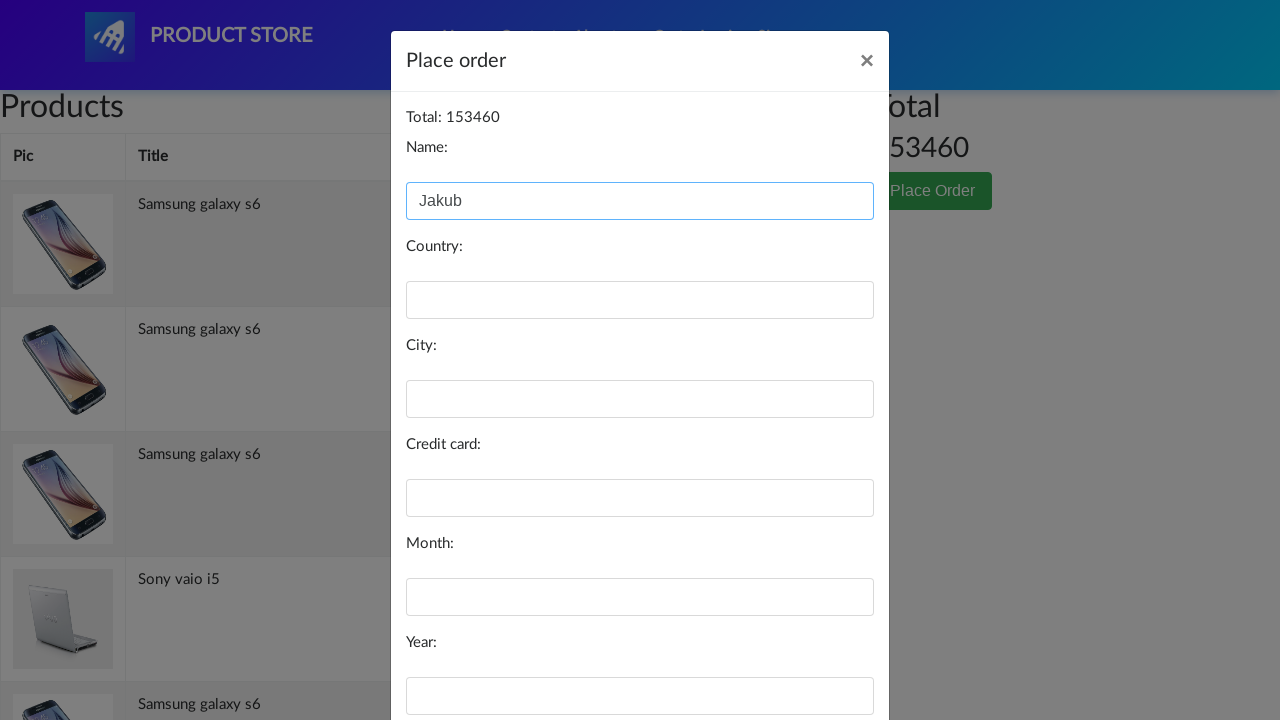

Filled country field with 'Poland' on //input[@id='country']
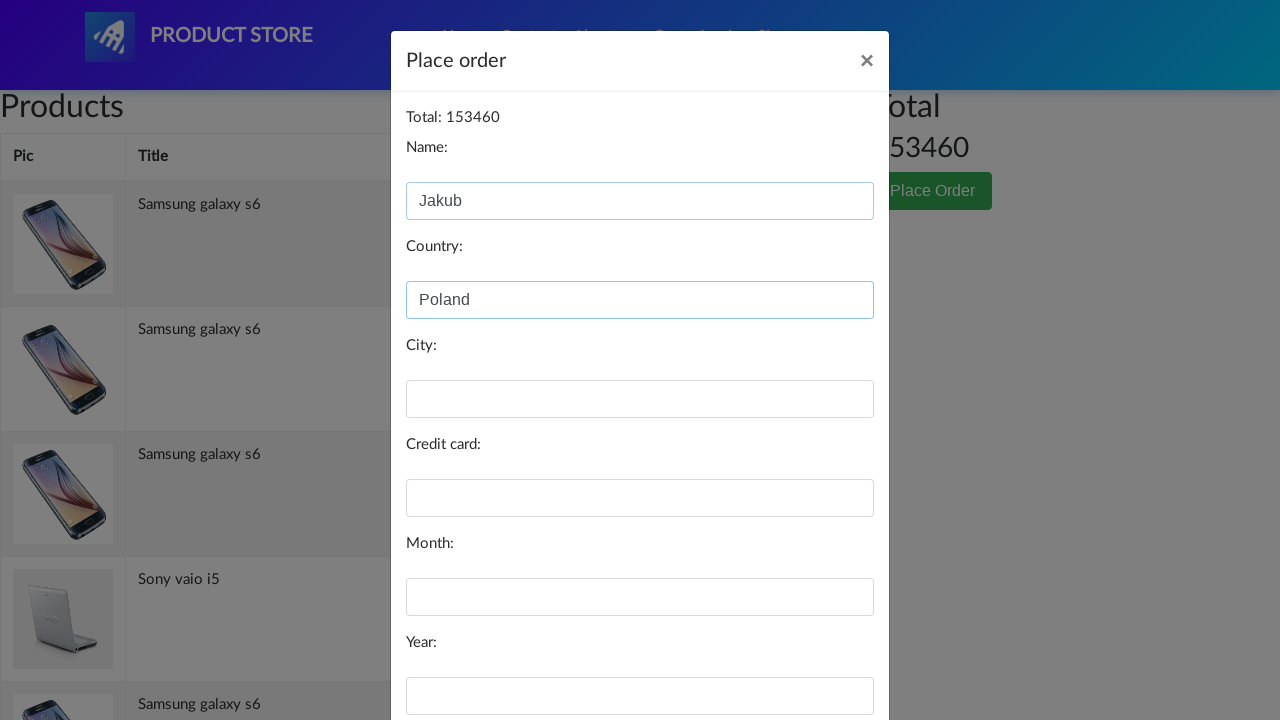

Filled city field with 'Cracow' on //input[@id='city']
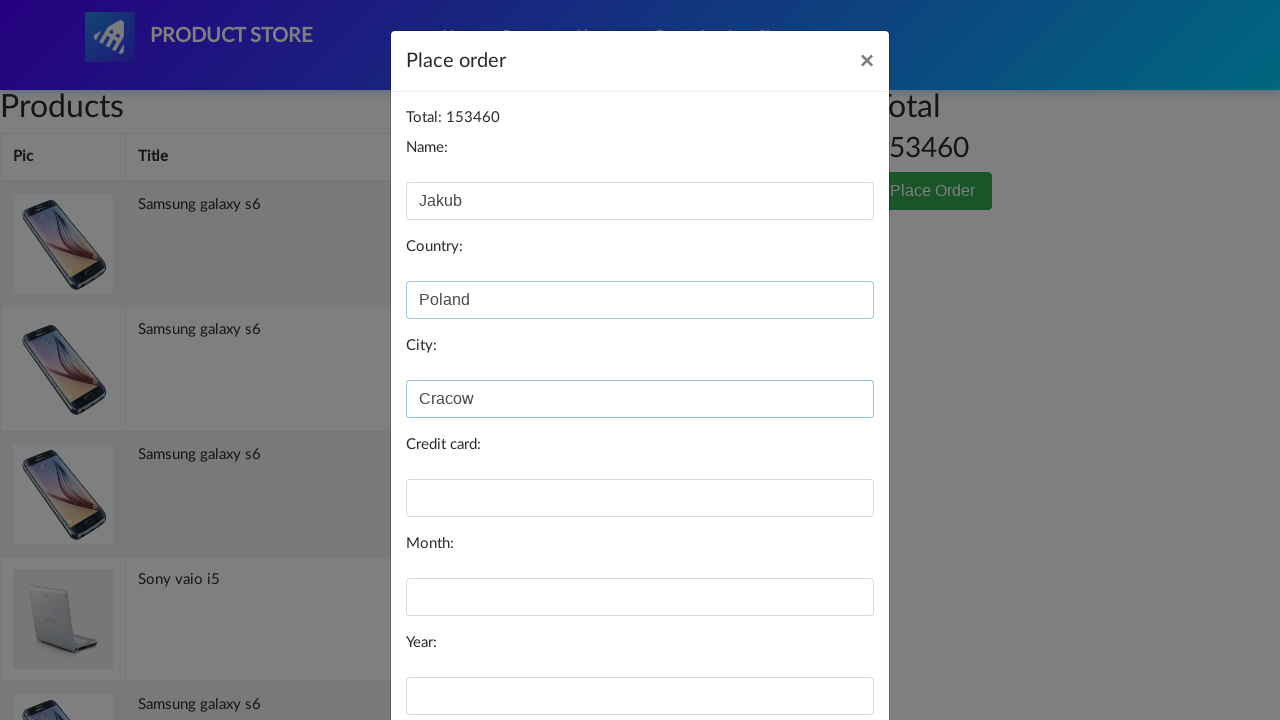

Filled card field with credit card number on //input[@id='card']
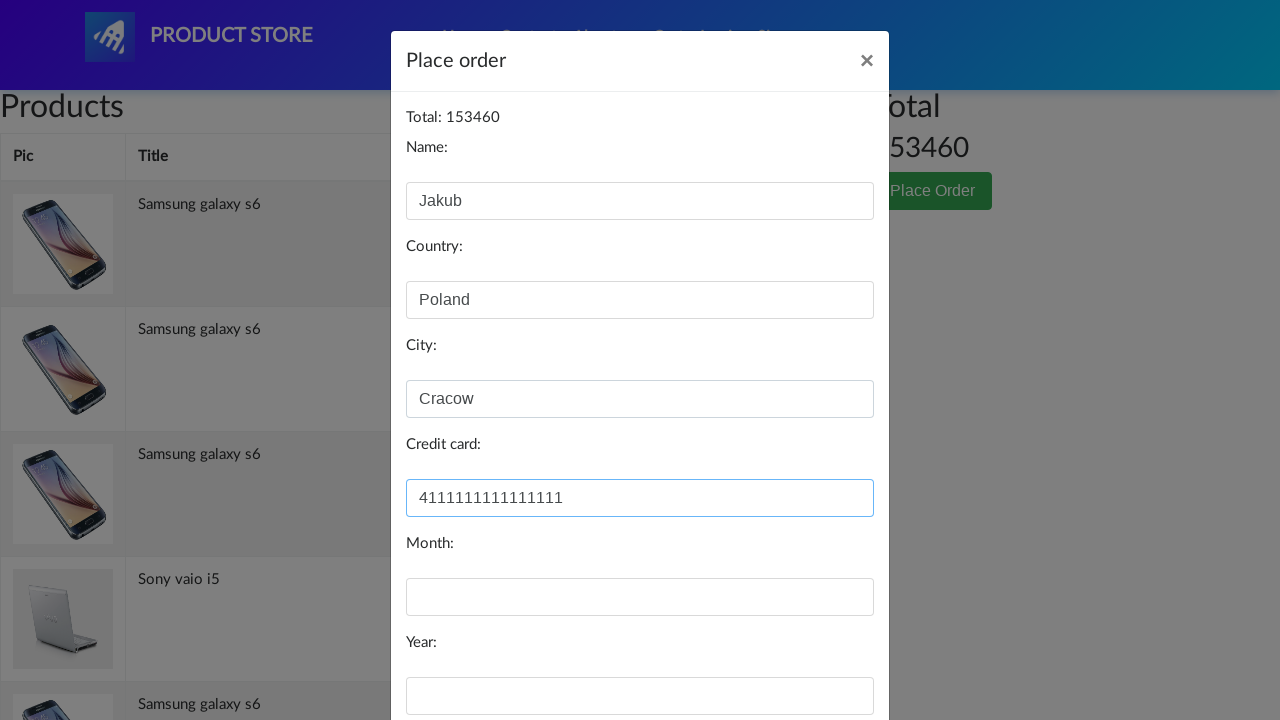

Filled month field with 'December' on //input[@id='month']
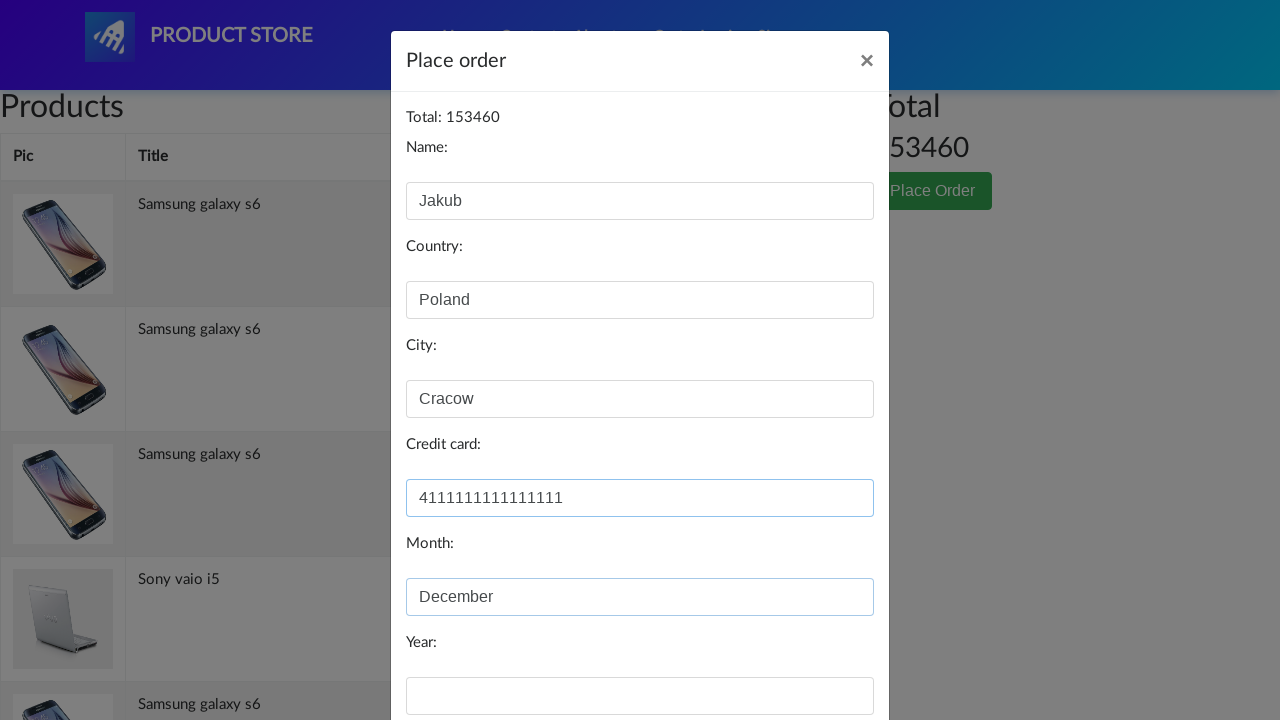

Filled year field with '2024' on //input[@id='year']
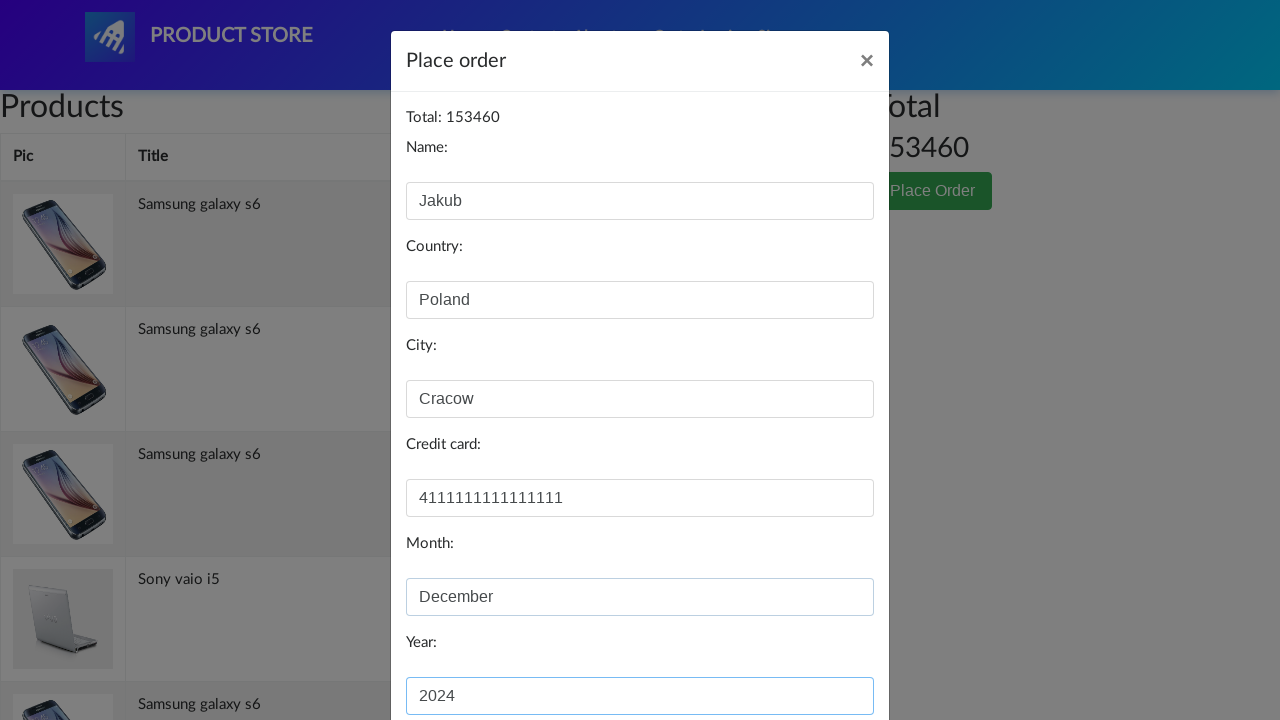

Clicked Purchase button to complete order at (823, 655) on xpath=//button[@onclick='purchaseOrder()']
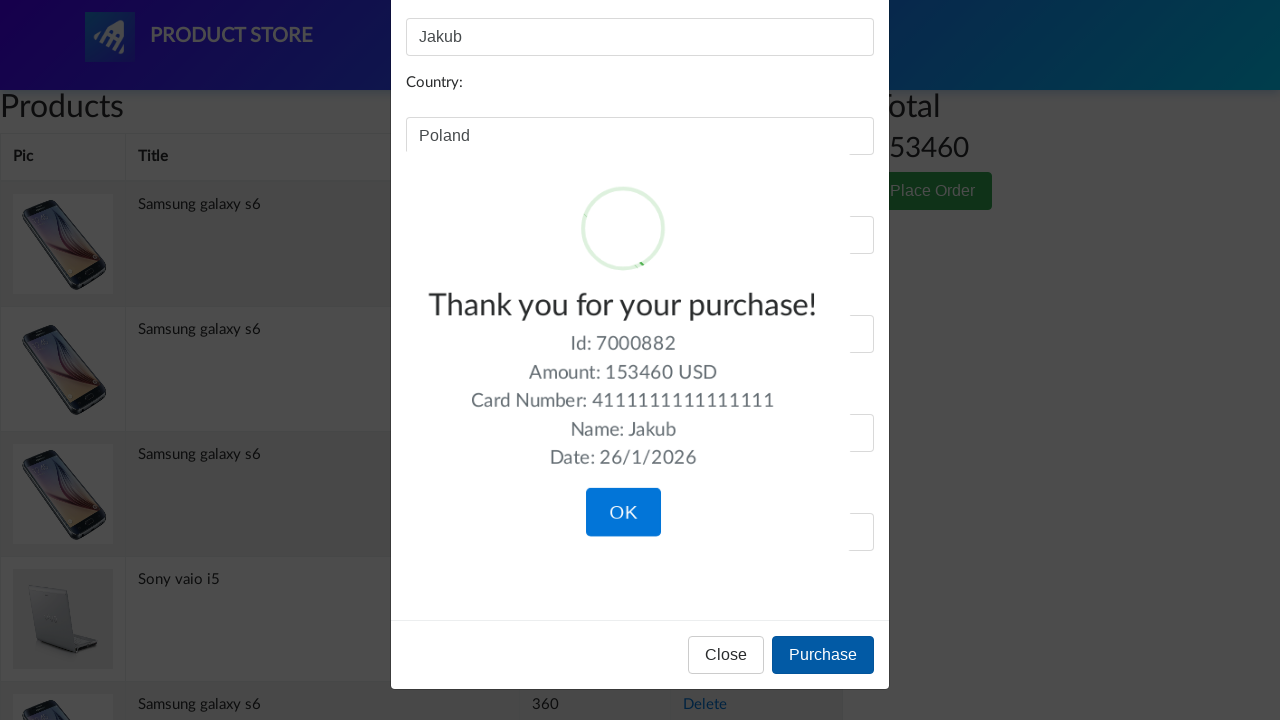

Purchase confirmation modal appeared
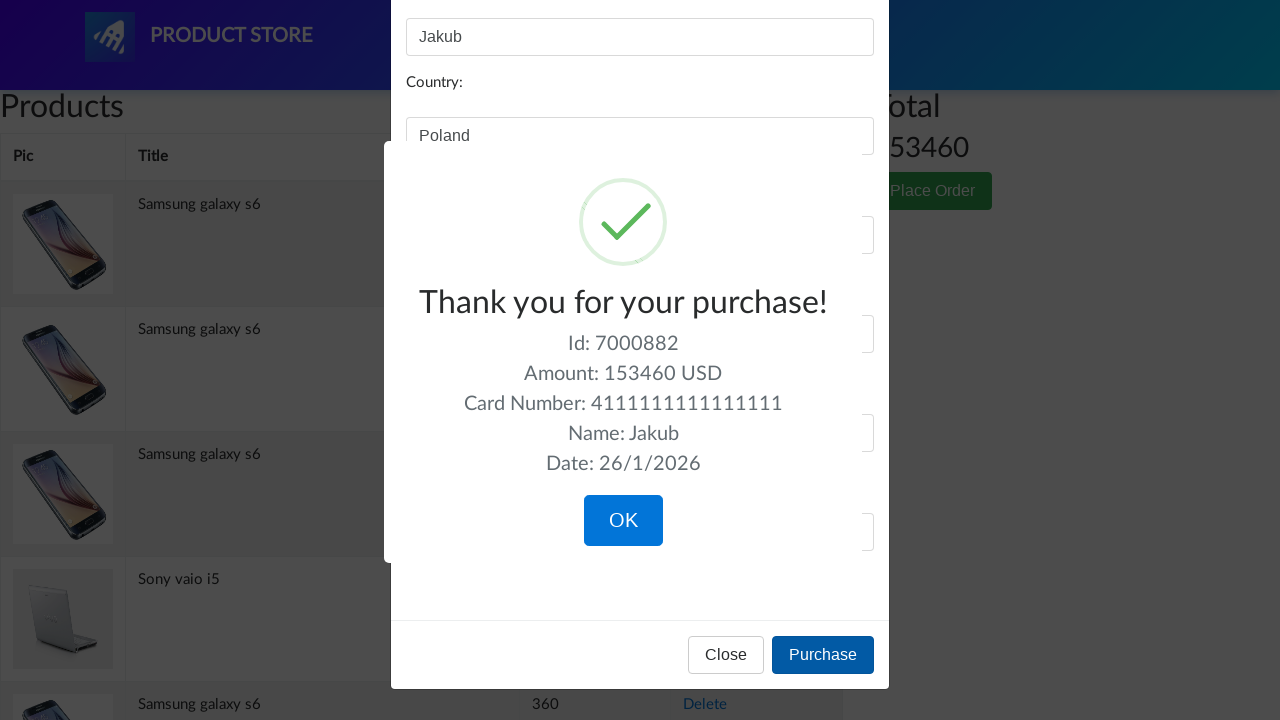

Clicked confirm button to close purchase confirmation at (623, 521) on xpath=//button[@class='confirm btn btn-lg btn-primary']
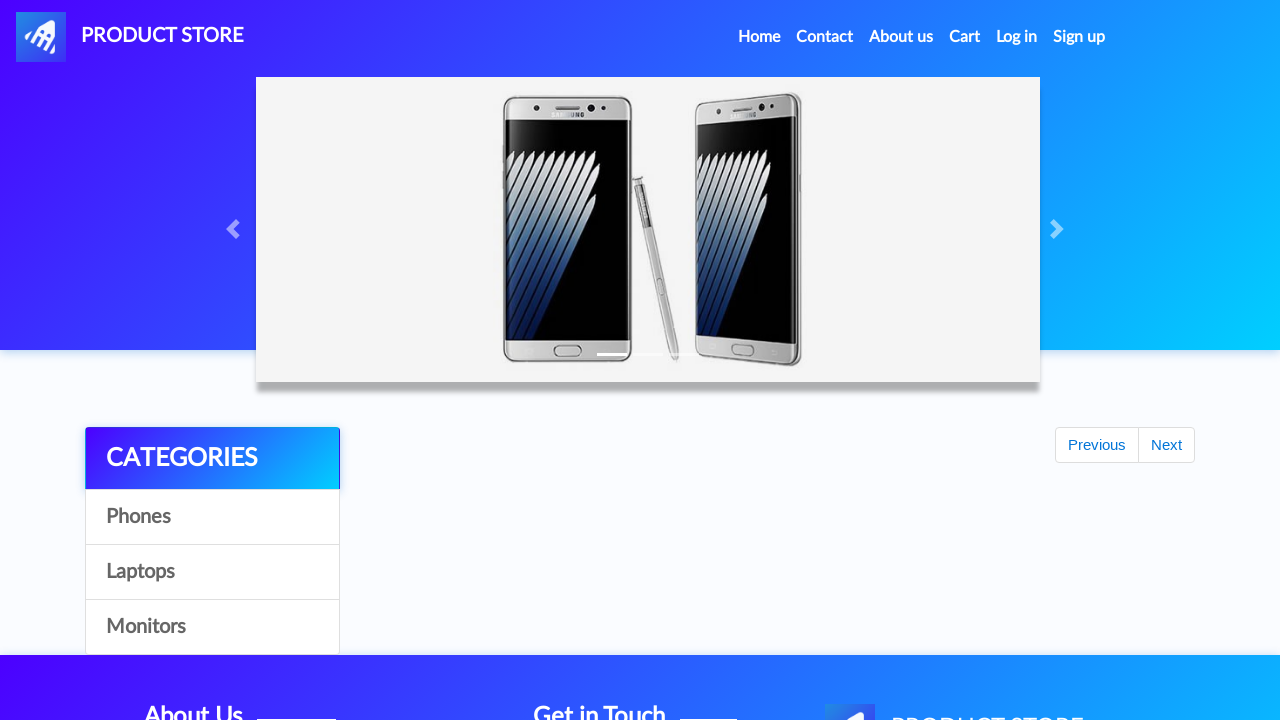

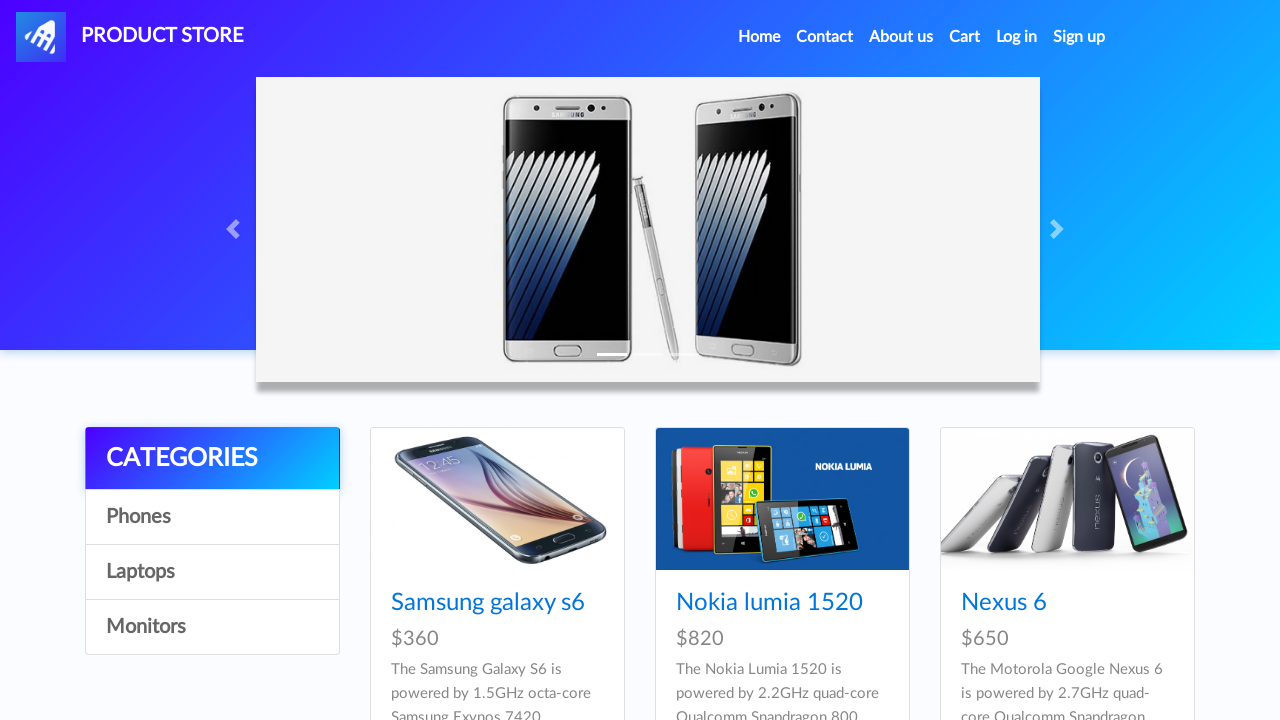